Tests interaction with elements inside frames by iterating through all frames and clicking a button when found

Starting URL: https://leafground.com/frame.xhtml

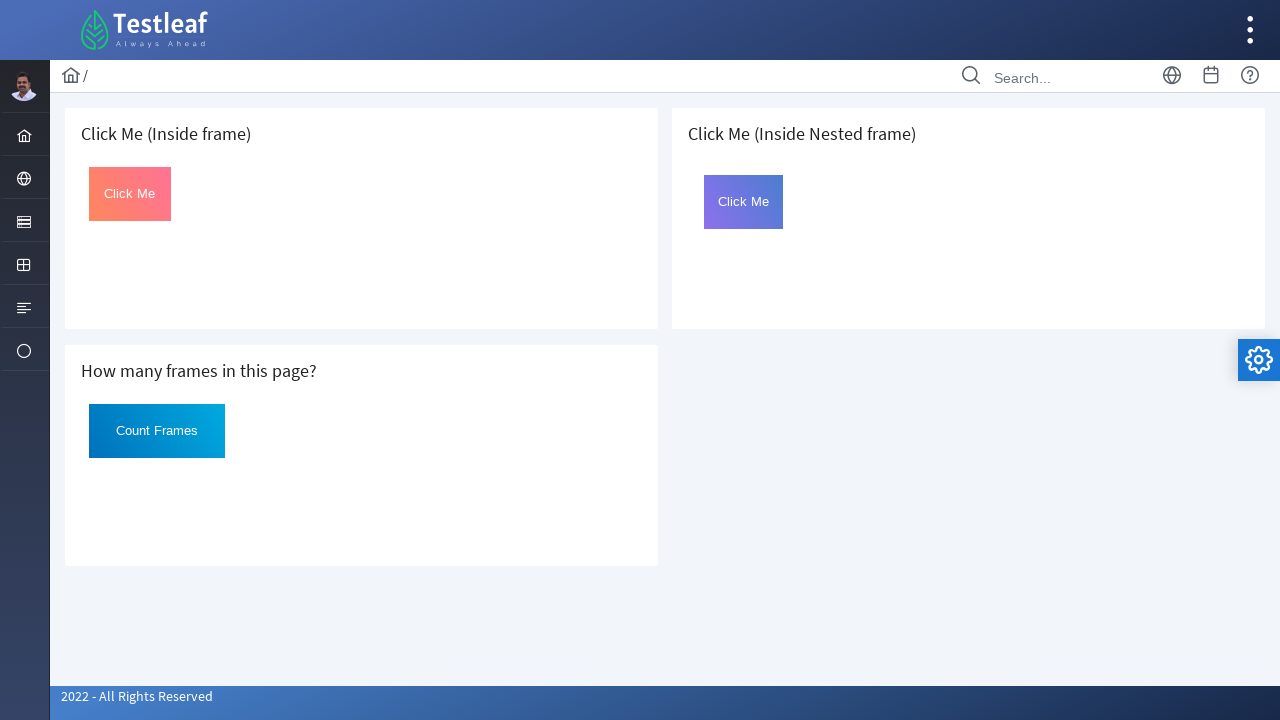

Retrieved all frames from the page
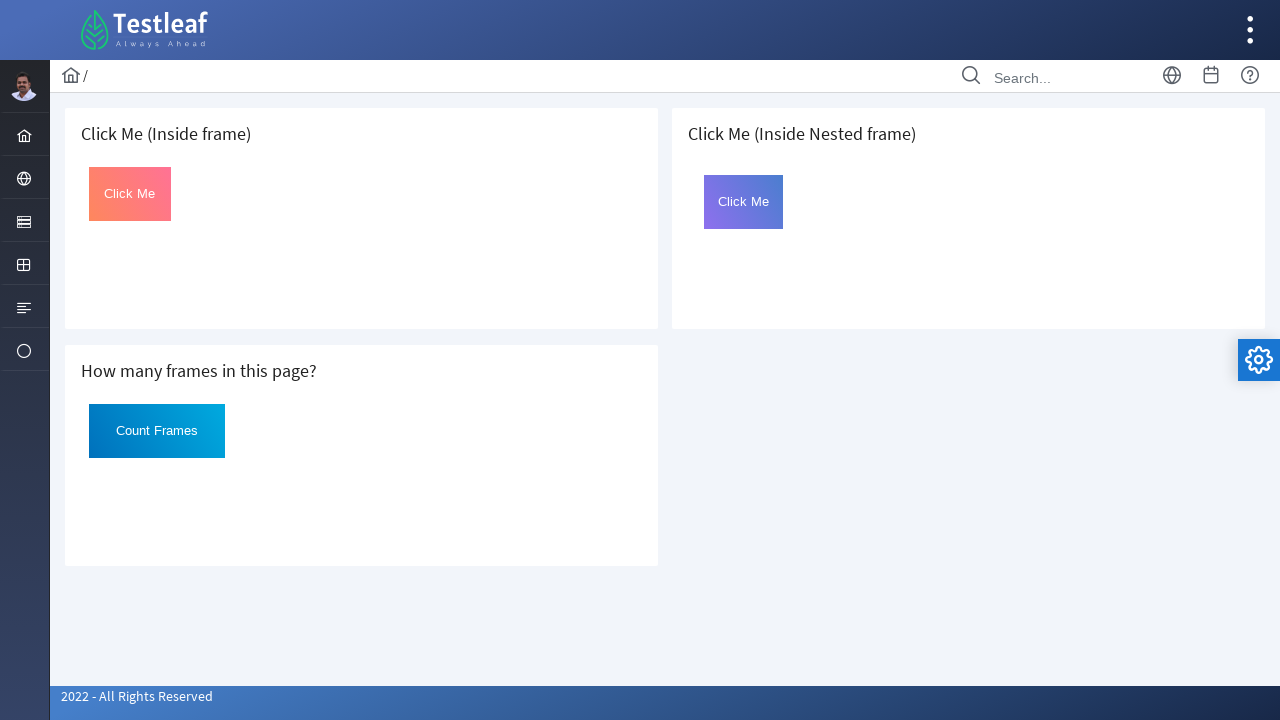

Queried for button with id 'Click' and pink style in current frame
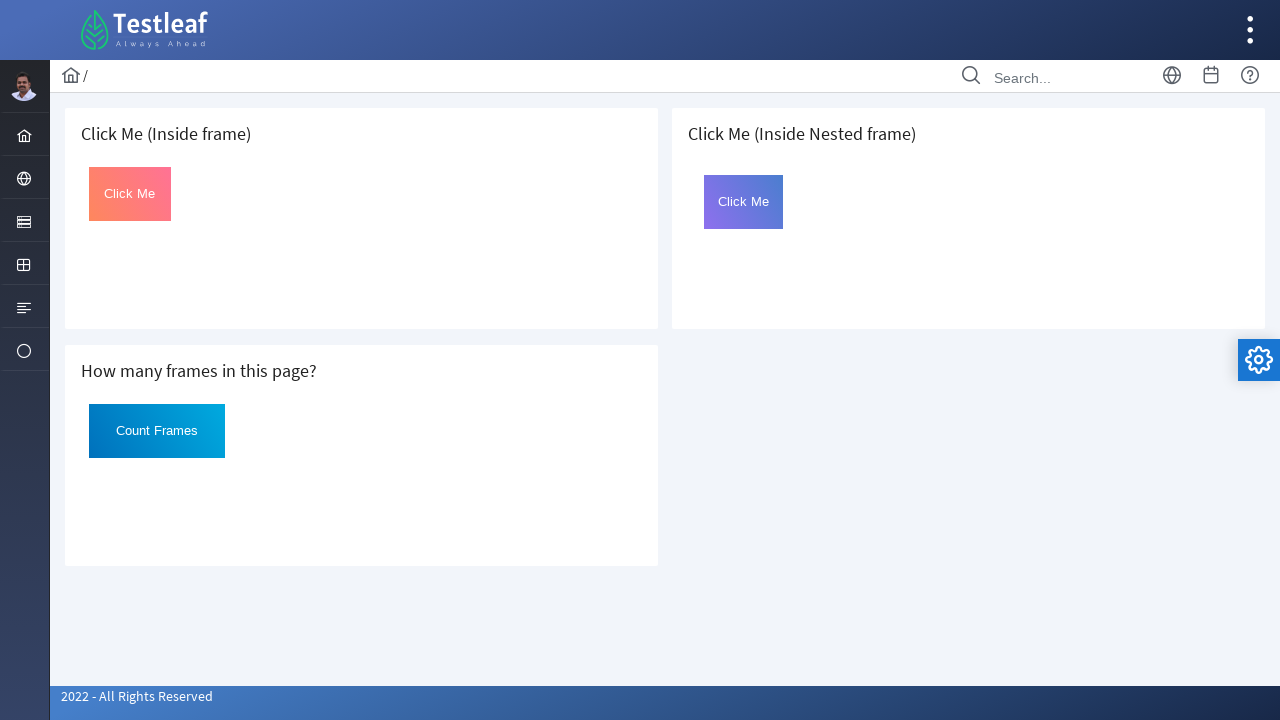

Queried for button with id 'Click' and pink style in current frame
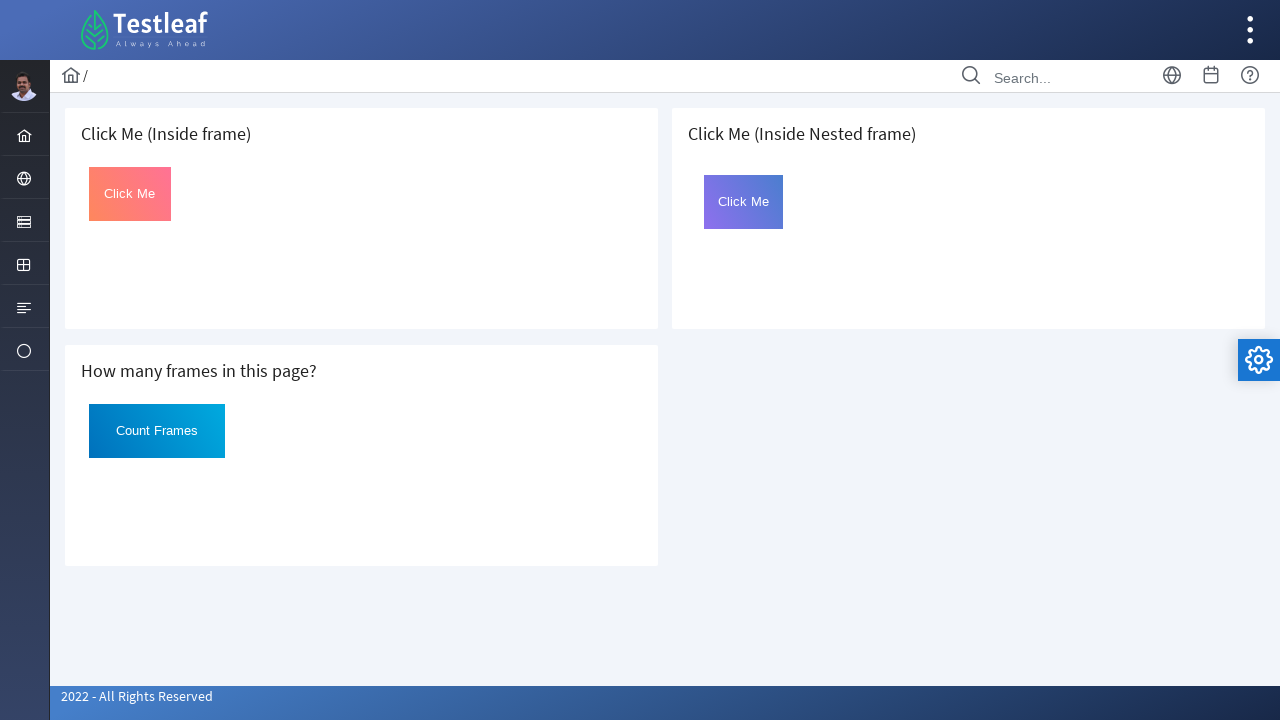

Found and clicked the button with id 'Click' in frame
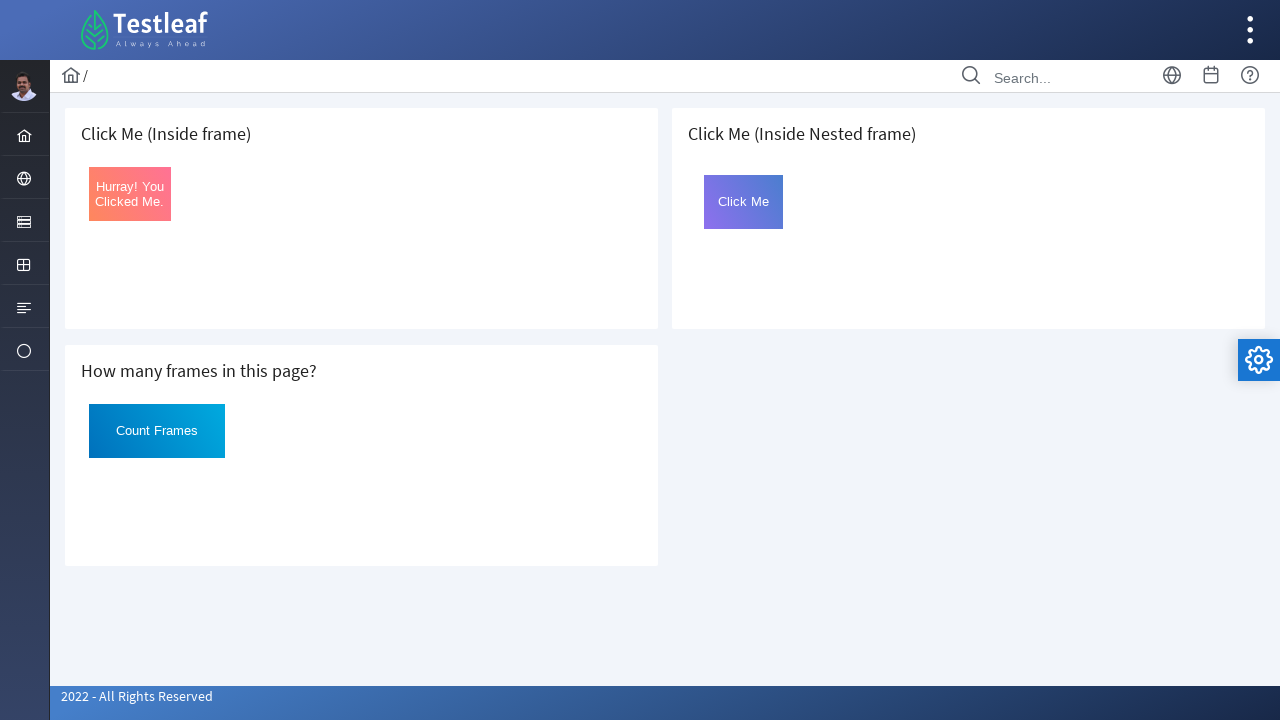

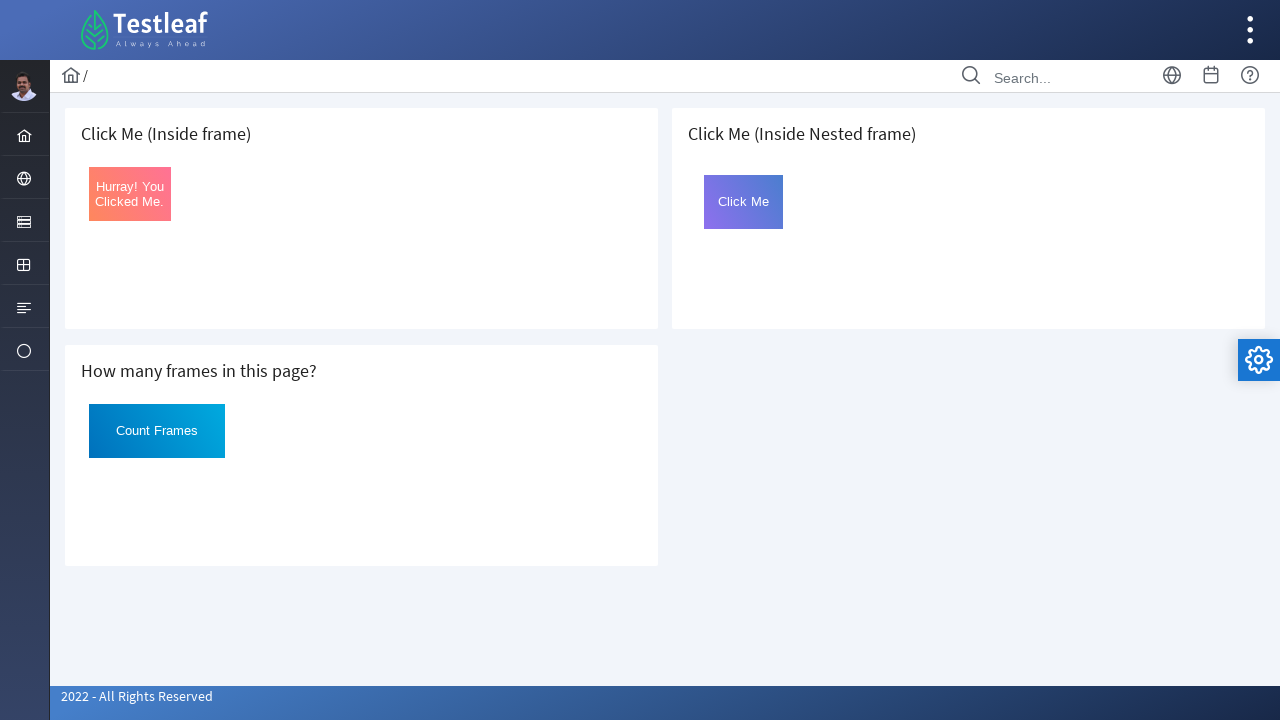